Tests data table sorting in ascending order by clicking the 4th column header (dues) on table1 without class attributes and verifying the values are sorted.

Starting URL: http://the-internet.herokuapp.com/tables

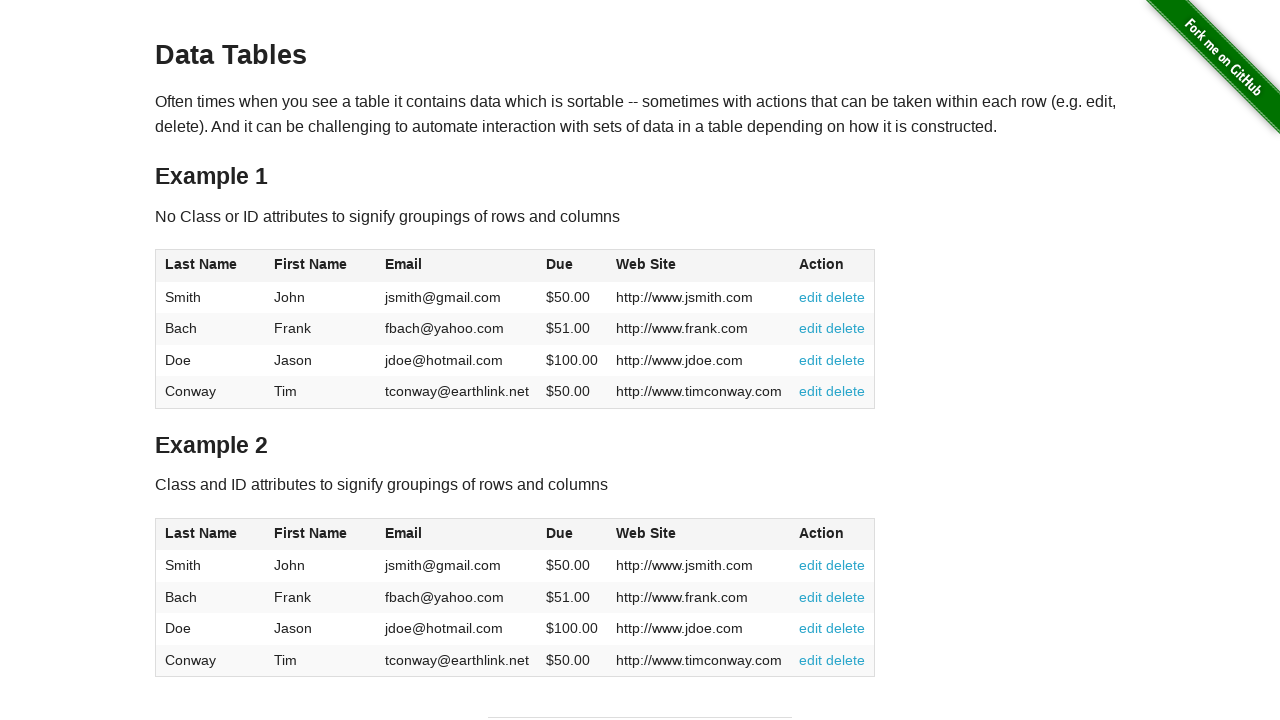

Clicked the 4th column header (dues) on table1 to sort in ascending order at (572, 266) on #table1 thead tr th:nth-of-type(4)
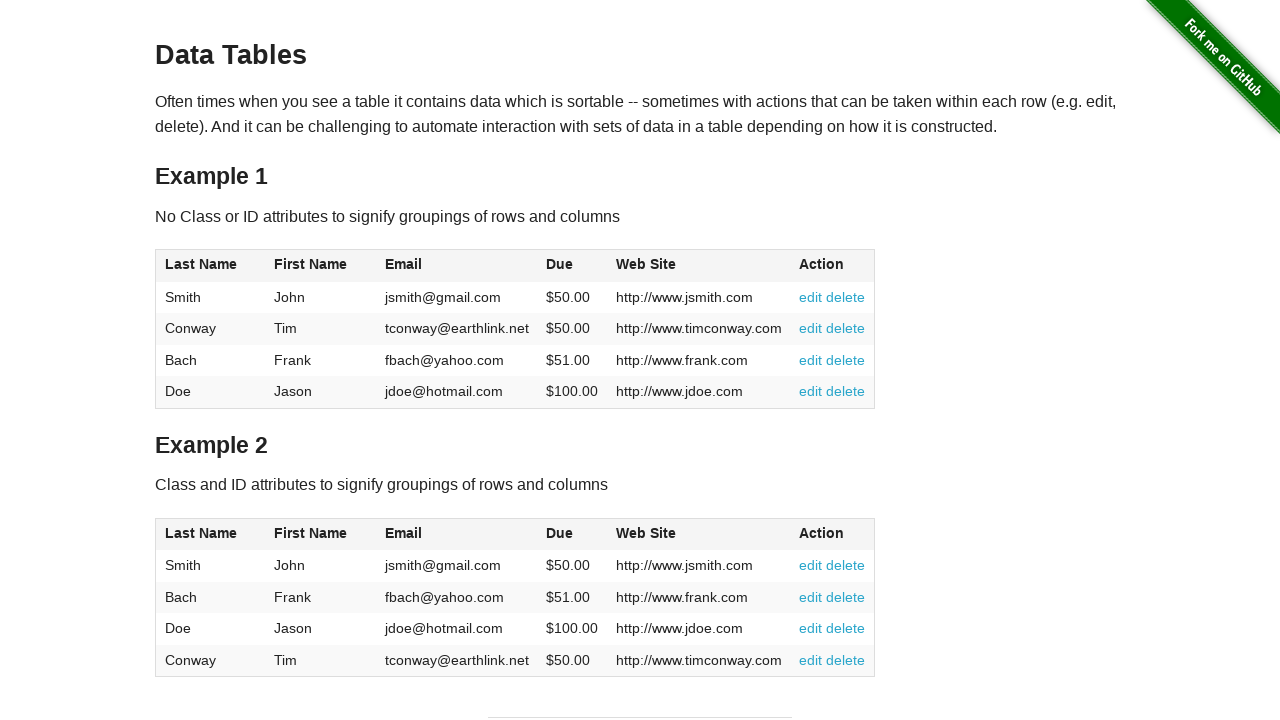

Waited for table data to load after sorting
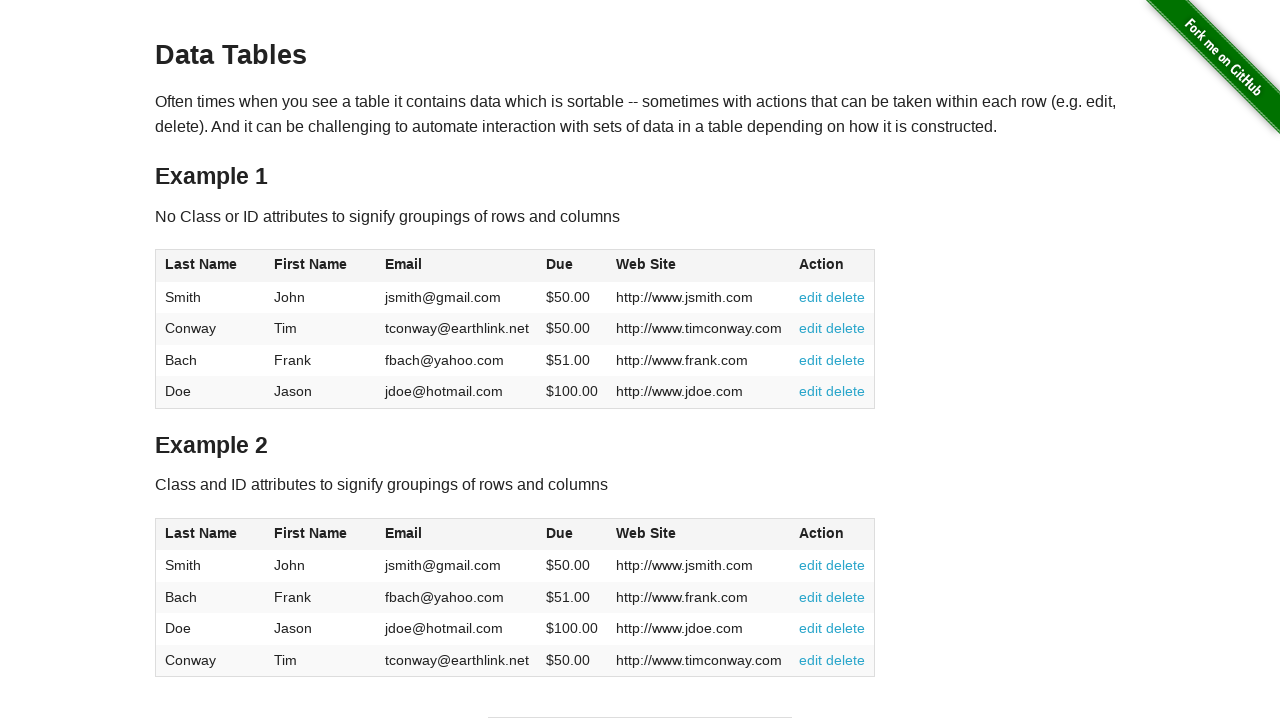

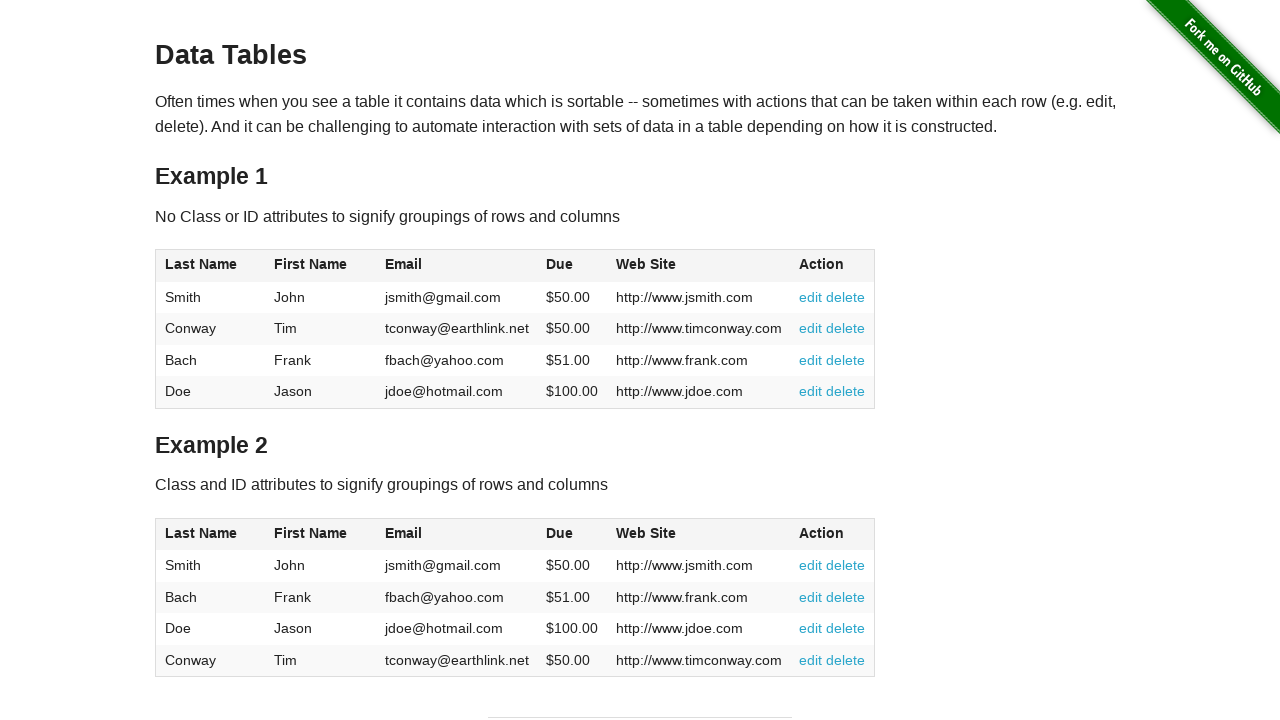